Switches to an iframe on the test page and reads text content from an element inside the frame, then switches back to parent

Starting URL: http://www.testdiary.com/training/selenium/selenium-test-page/

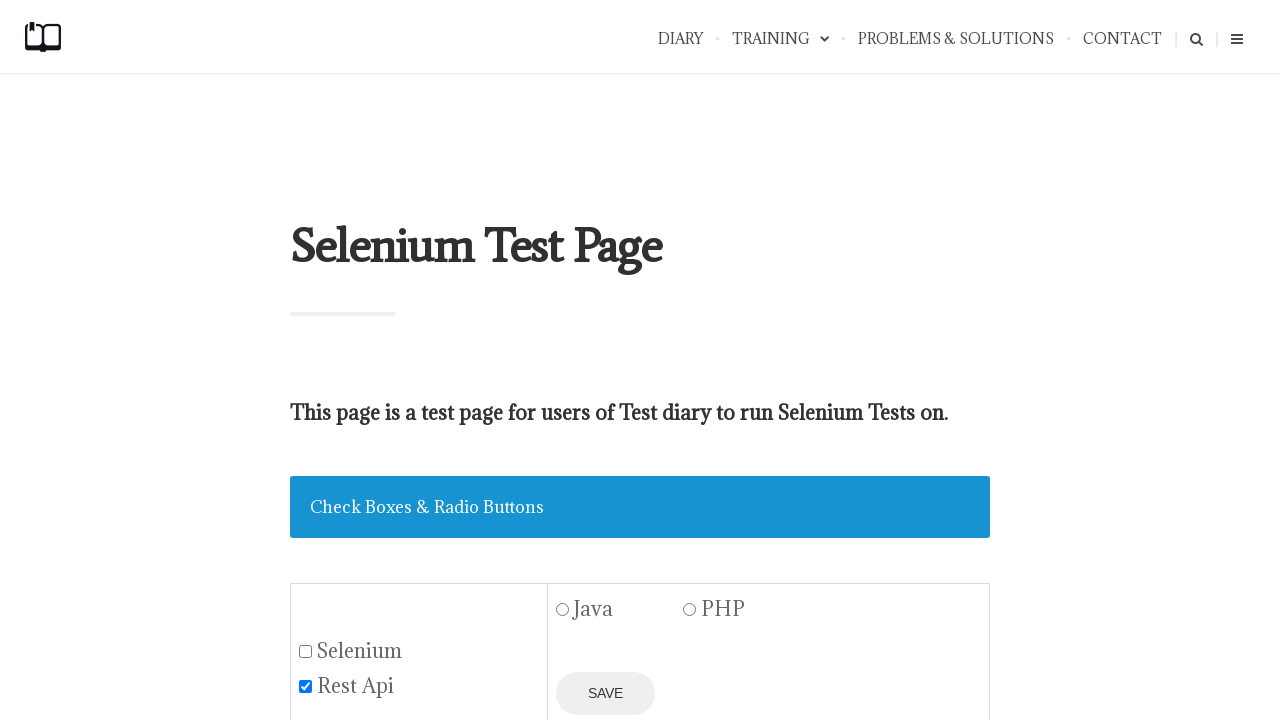

Navigated to test page URL
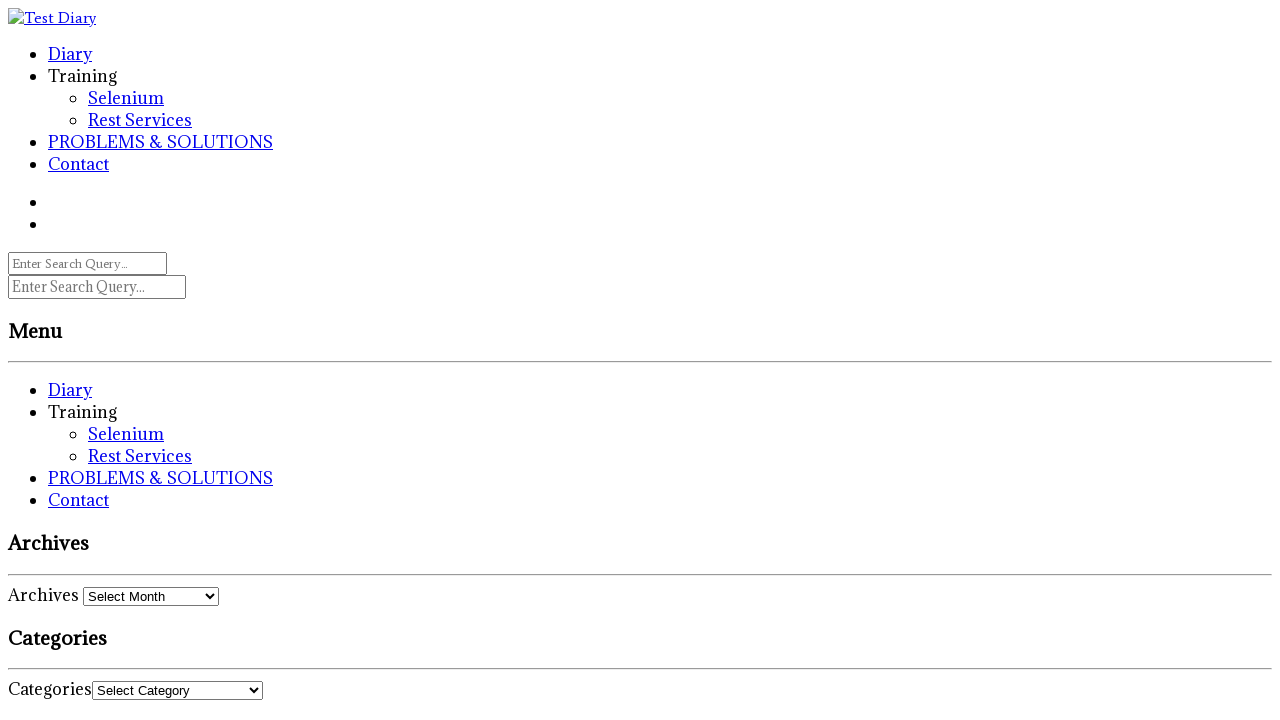

Iframe 'testframe' is now visible
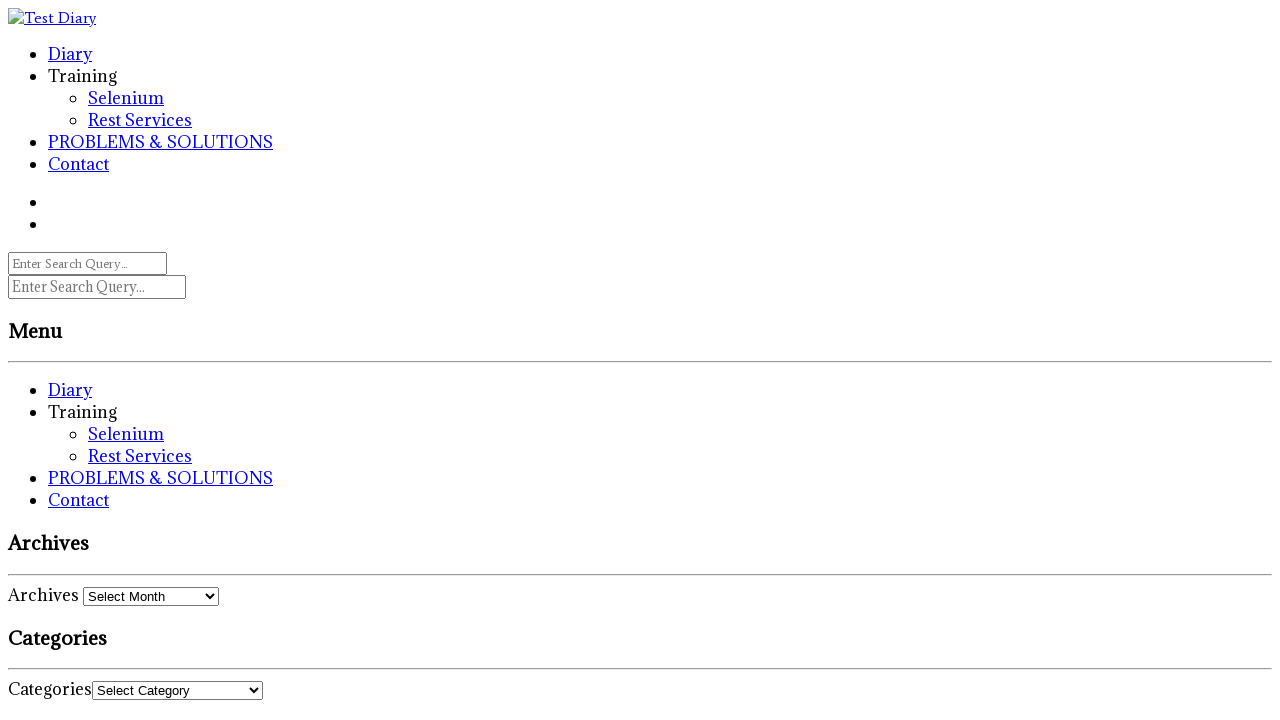

Located the testframe iframe
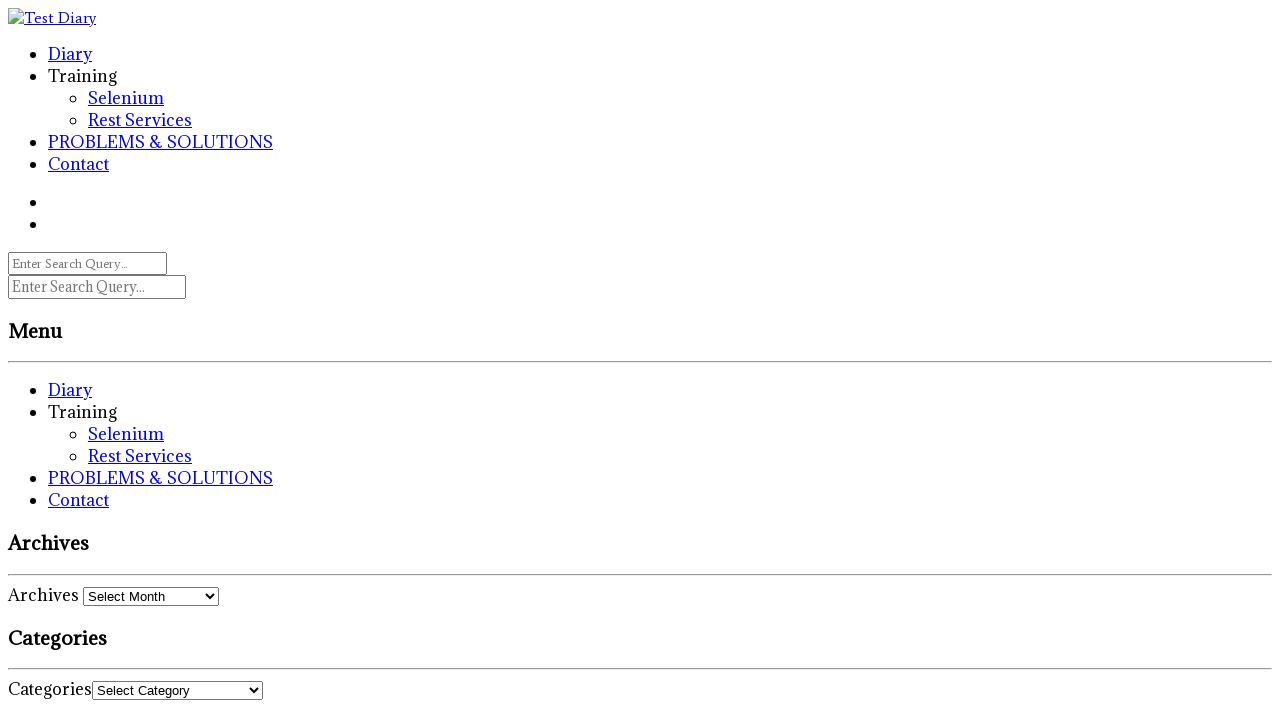

Element #testpagelink inside iframe is now visible
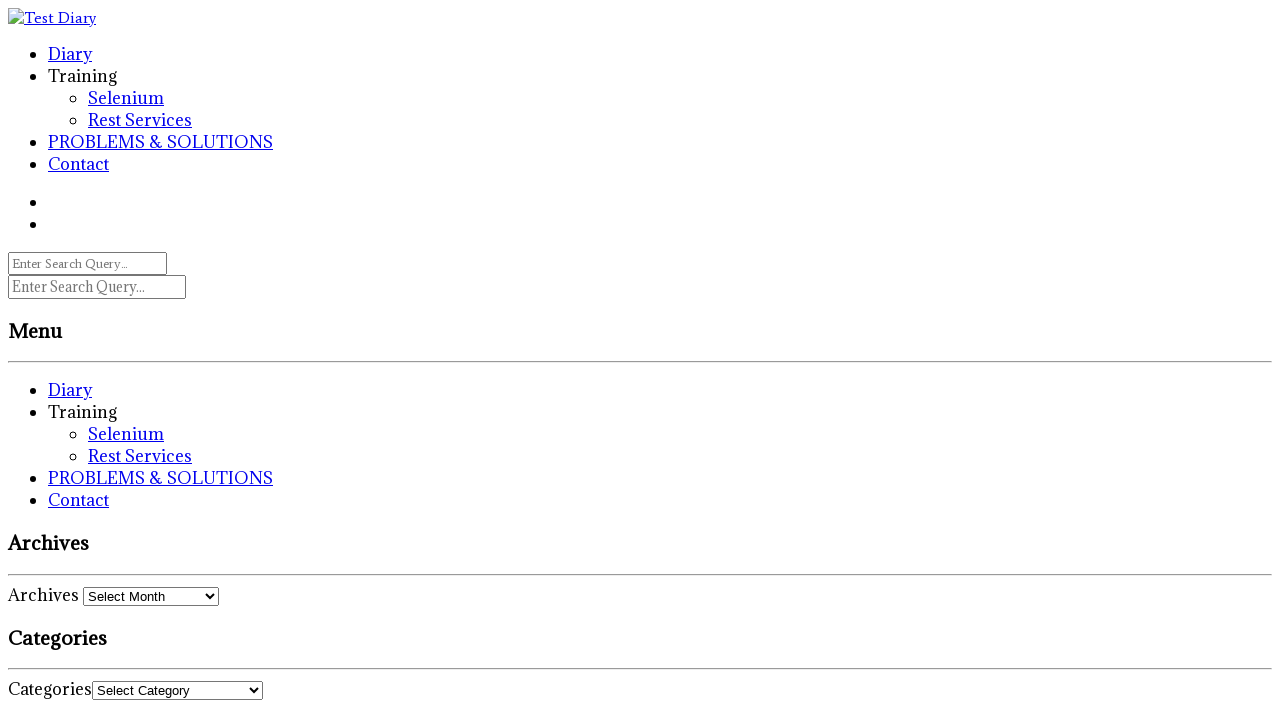

Retrieved text content from #testpagelink: 'My frame text'
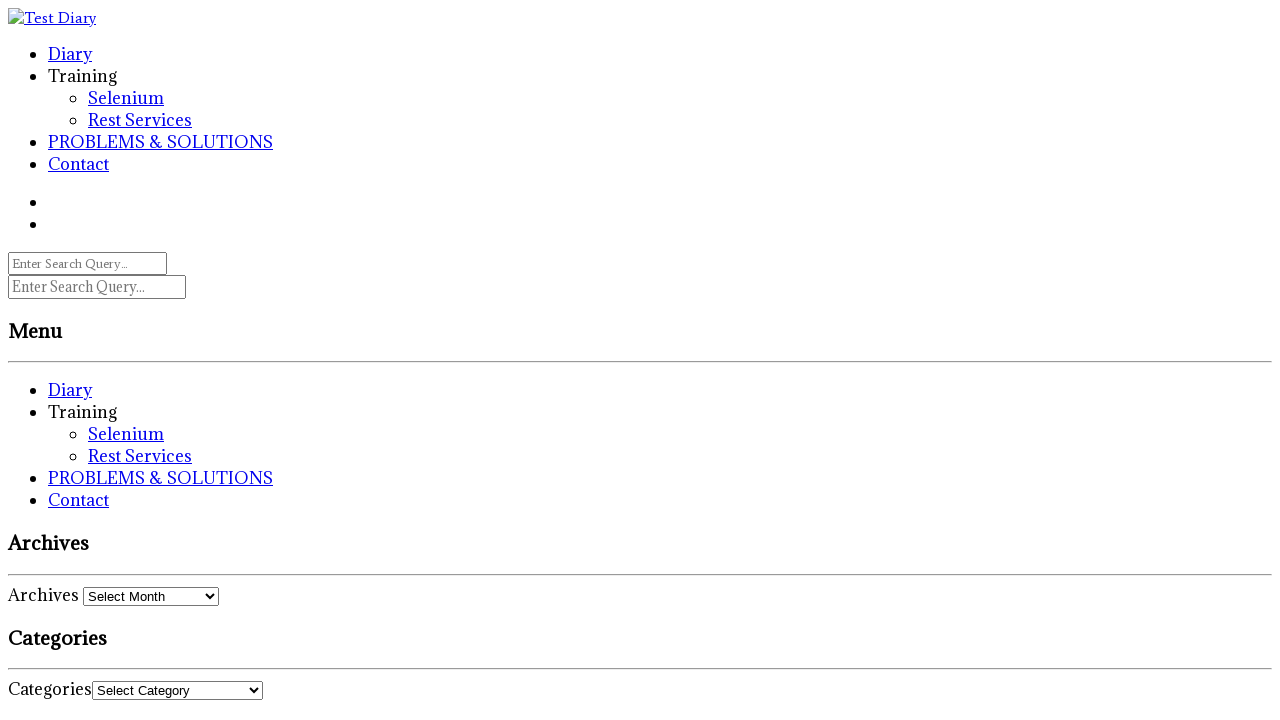

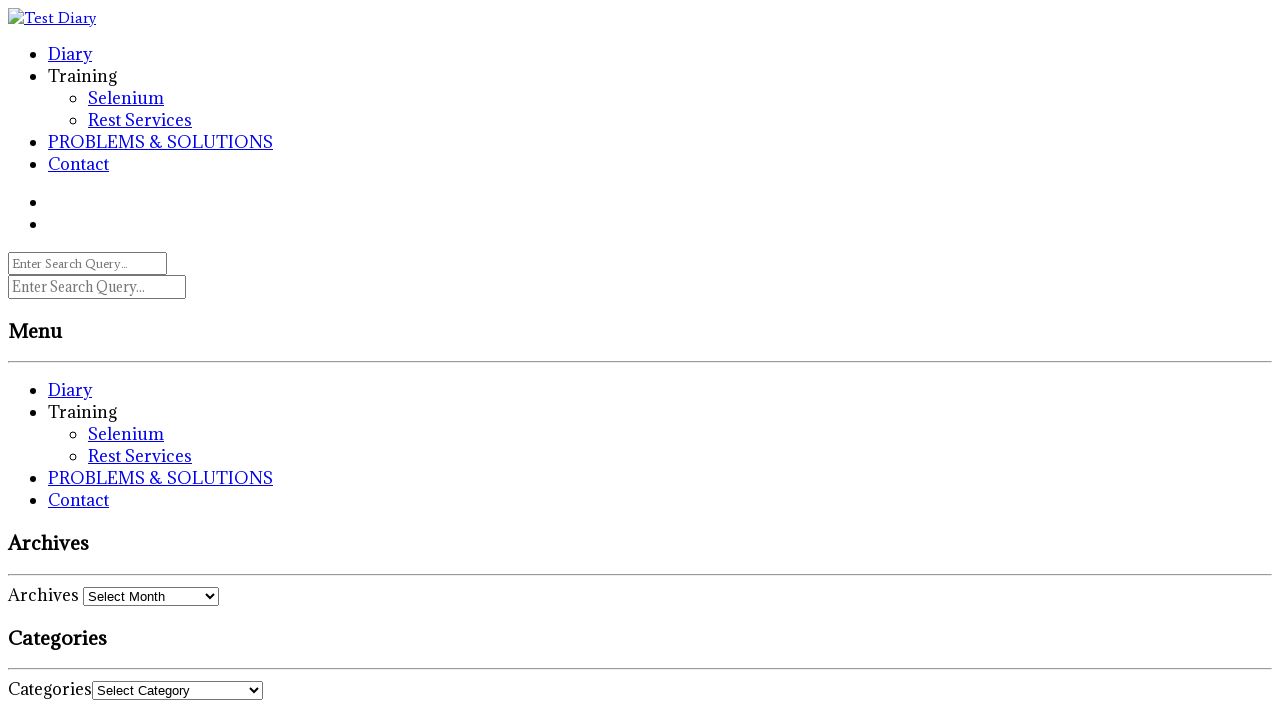